Clears and fills a text box with a value and verifies the input

Starting URL: https://omayo.blogspot.com/

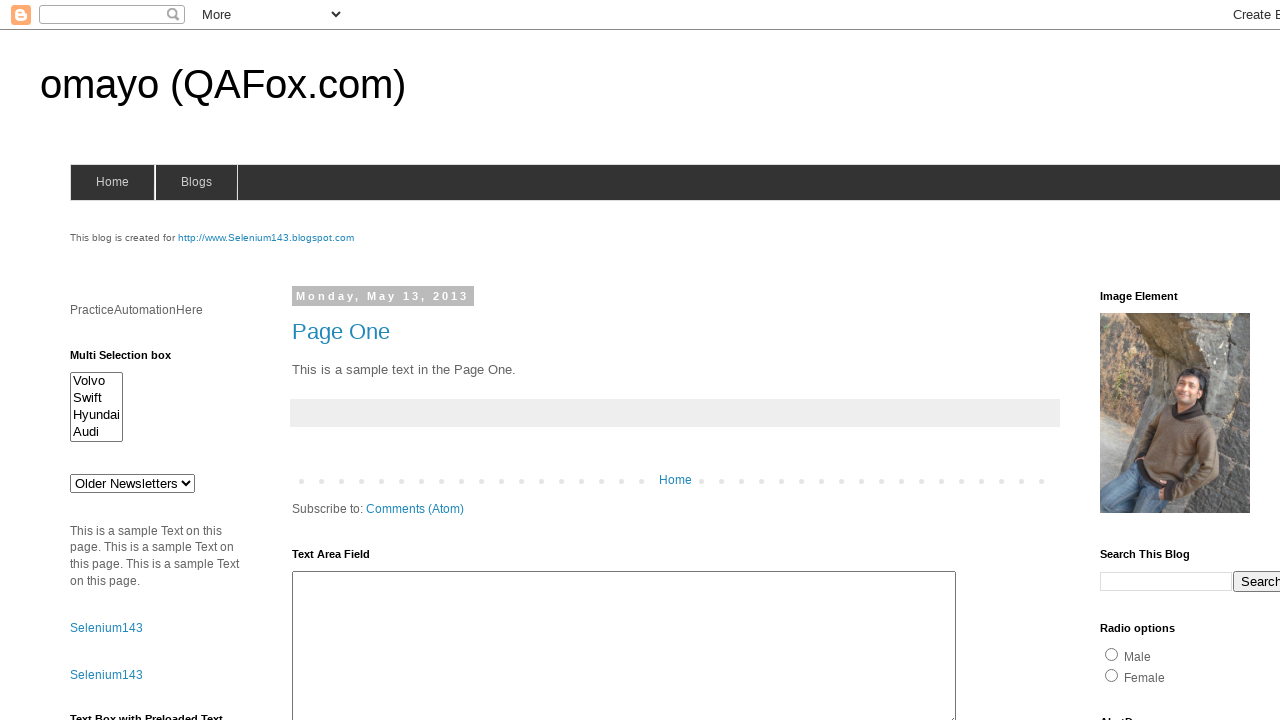

Cleared textbox1 on //*[@id='textbox1']
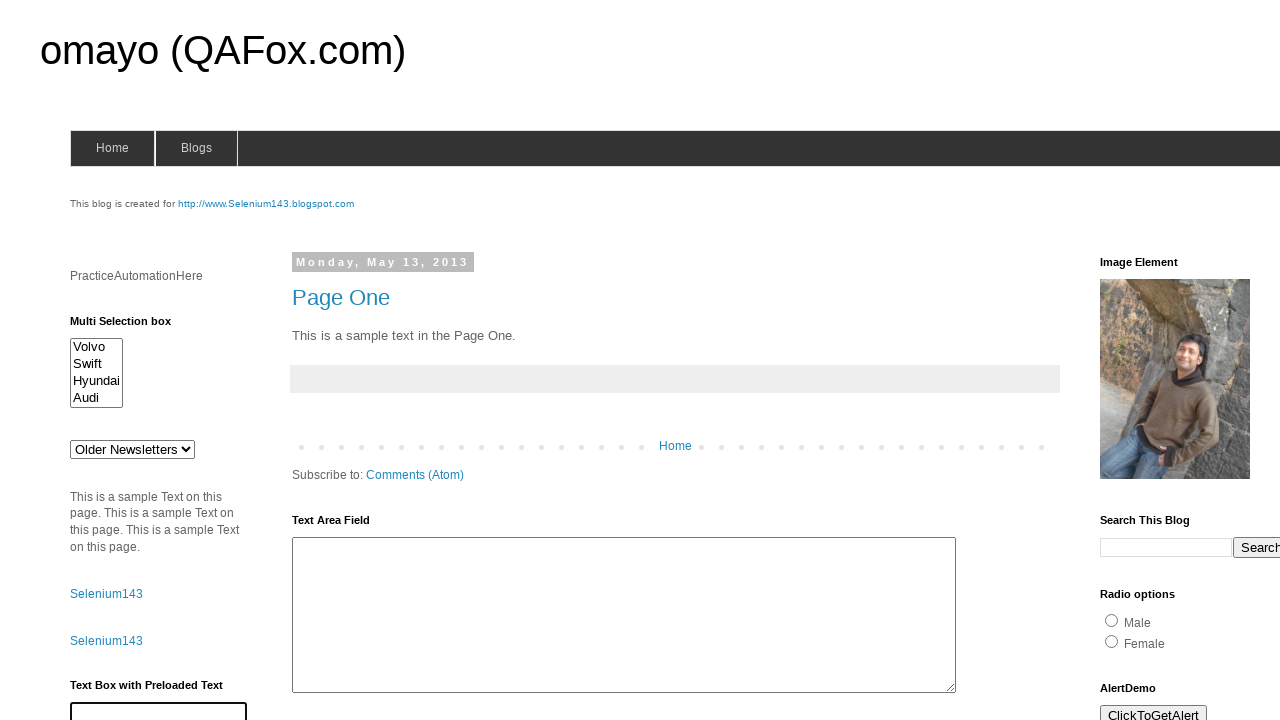

Filled textbox1 with value '123' on //*[@id='textbox1']
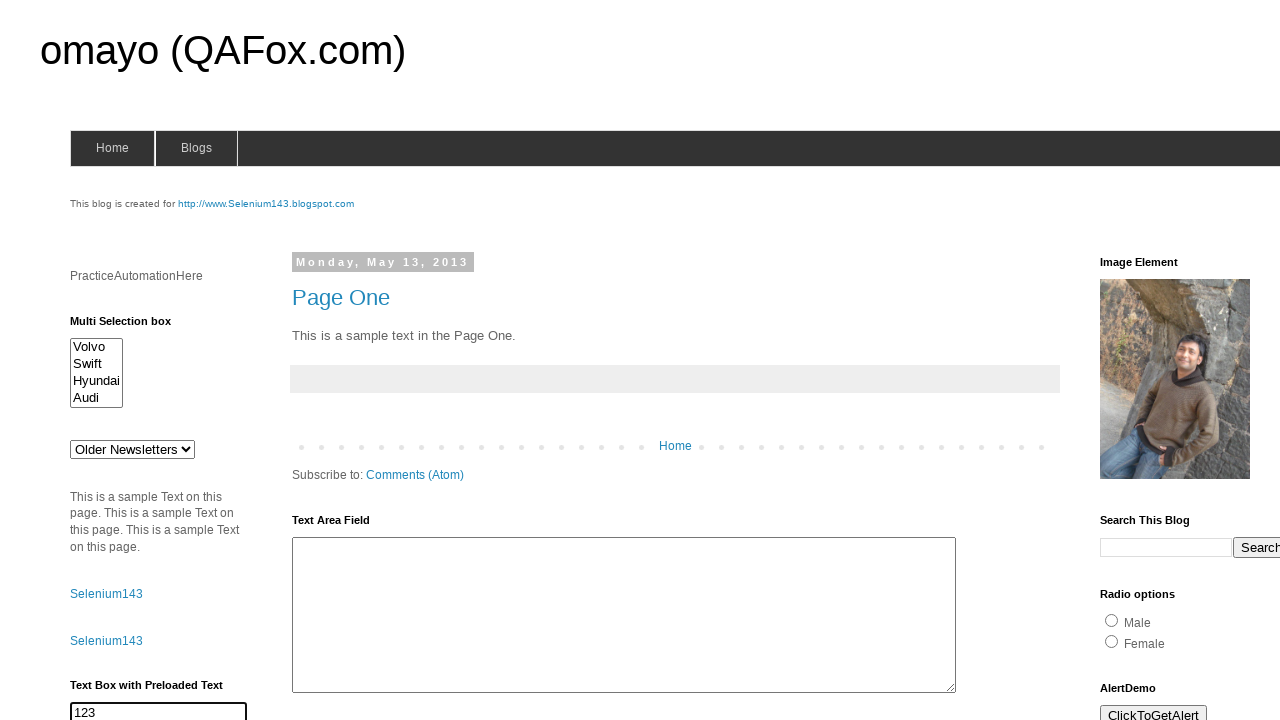

Verified textbox1 contains '123'
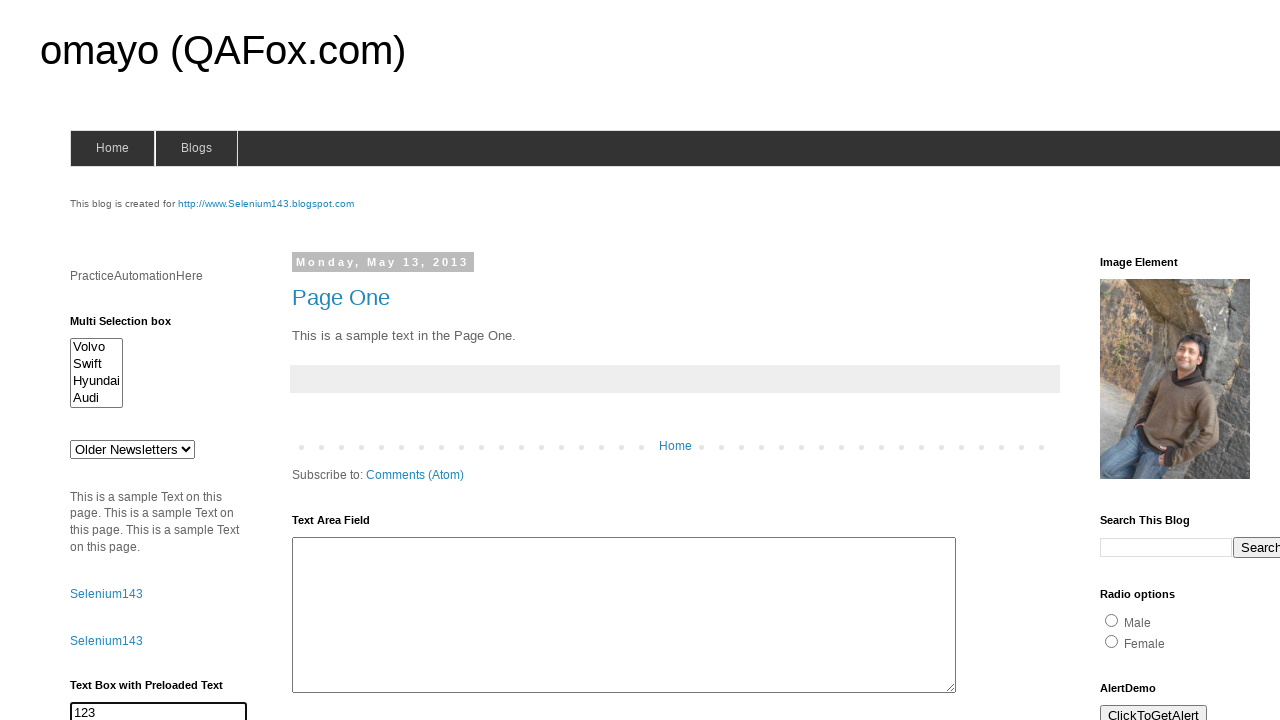

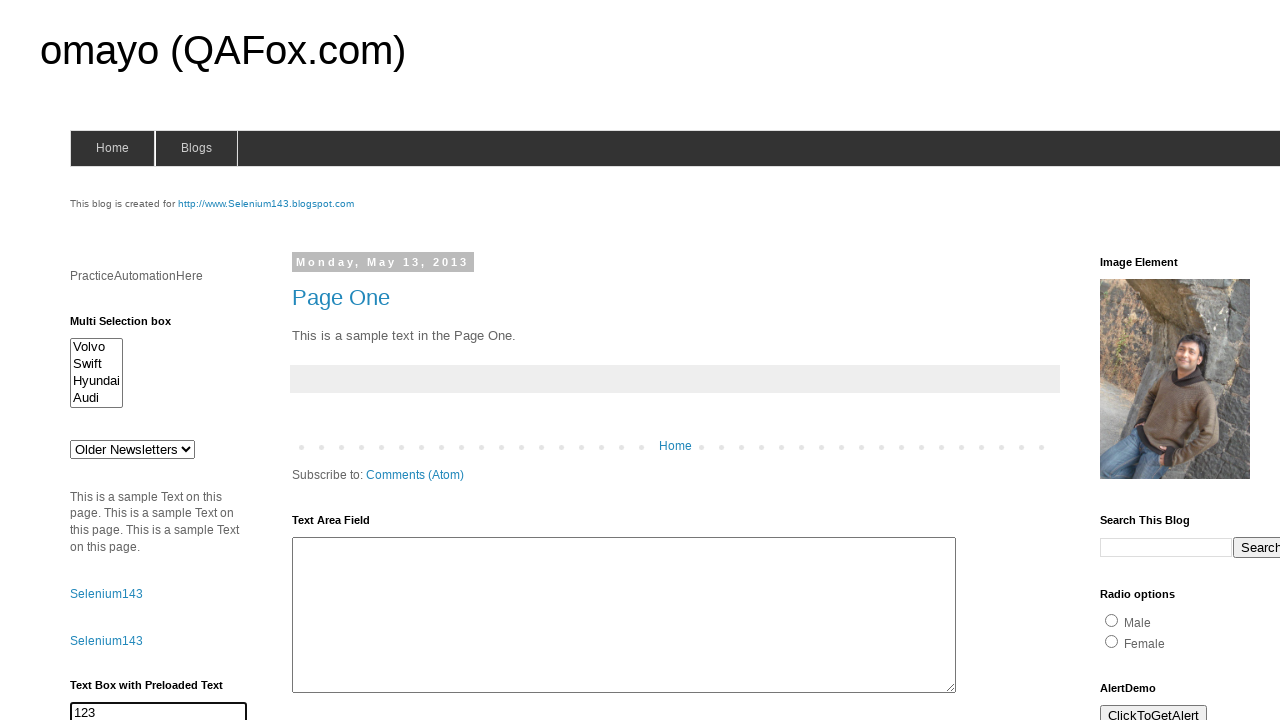